Tests JavaScript prompt alert functionality by clicking the prompt button, entering text into the alert, accepting it, and verifying the result message displays the entered text.

Starting URL: https://the-internet.herokuapp.com/javascript_alerts

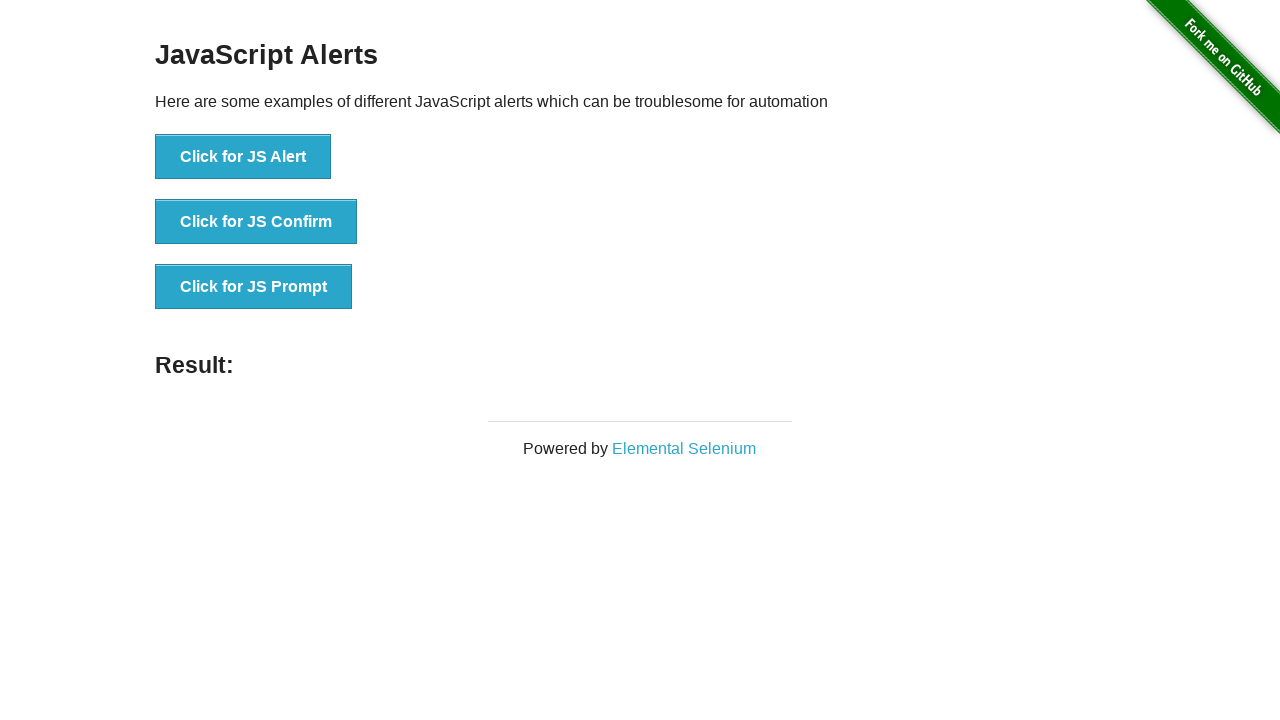

Clicked JS prompt alert button at (254, 287) on xpath=//button[@onClick='jsPrompt()']
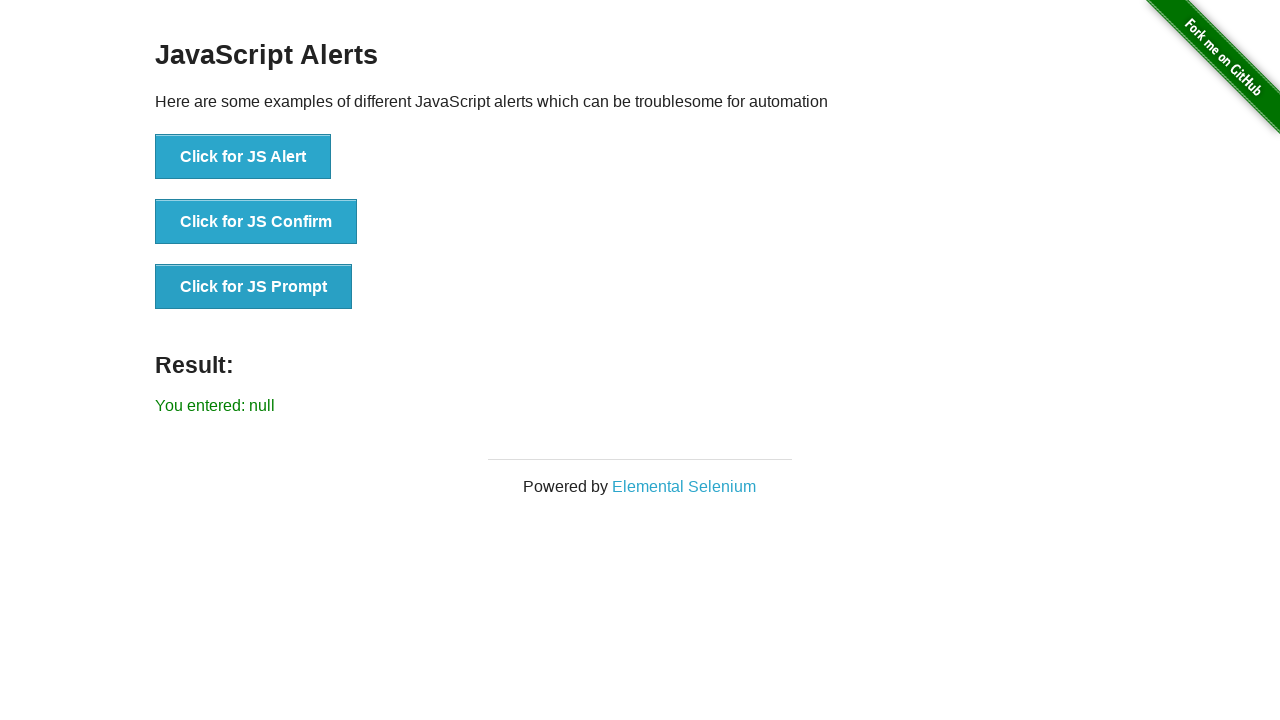

Set up dialog handler to accept prompt with text 'KEERTI'
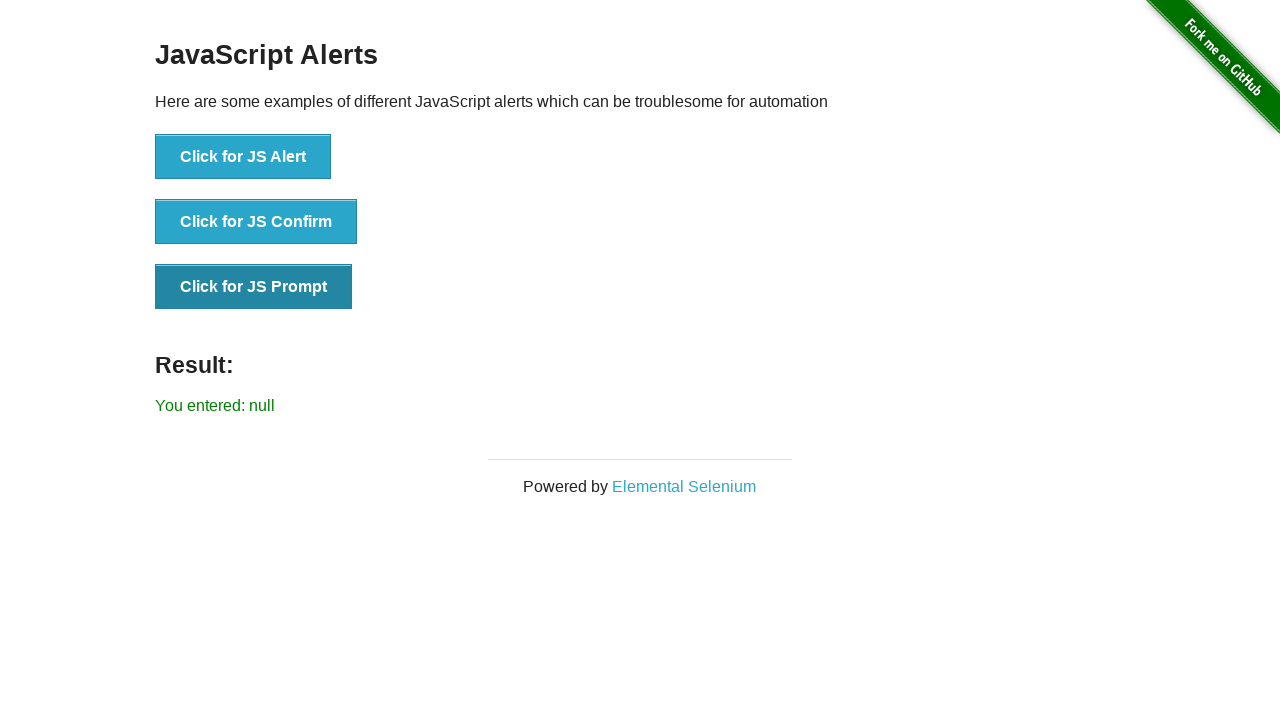

Re-clicked JS prompt alert button to trigger dialog at (254, 287) on xpath=//button[@onClick='jsPrompt()']
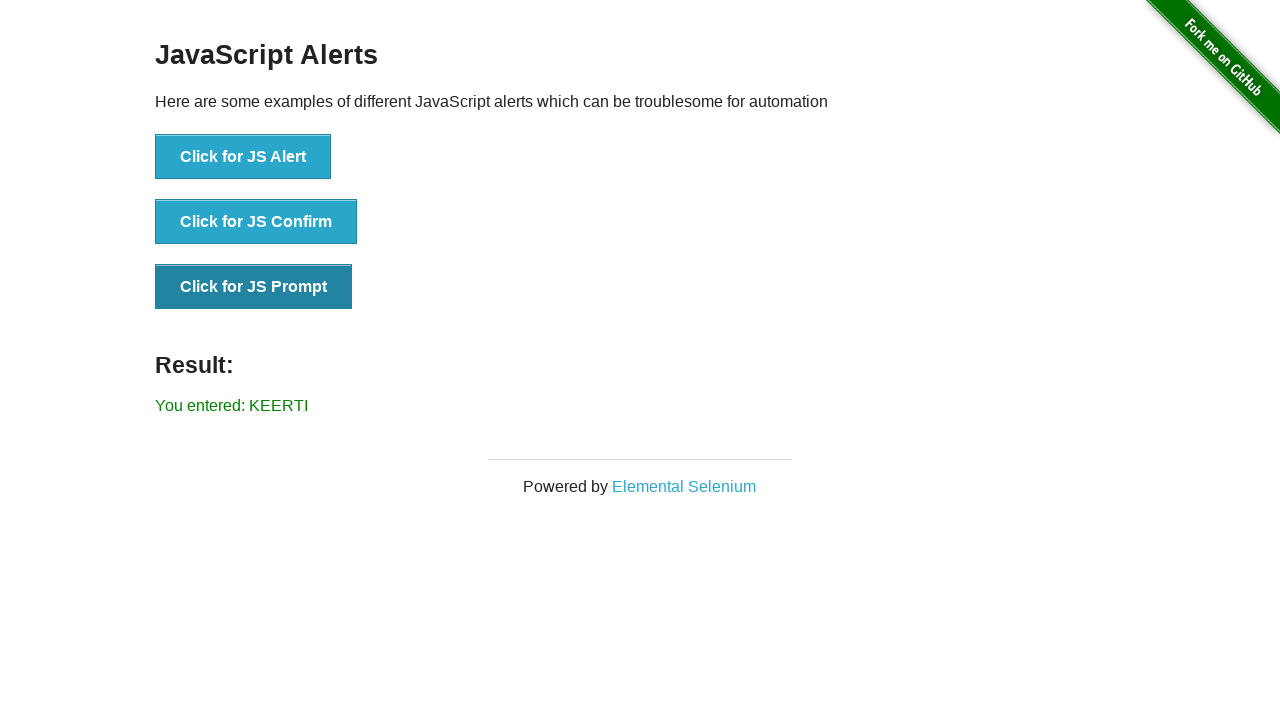

Result message element loaded
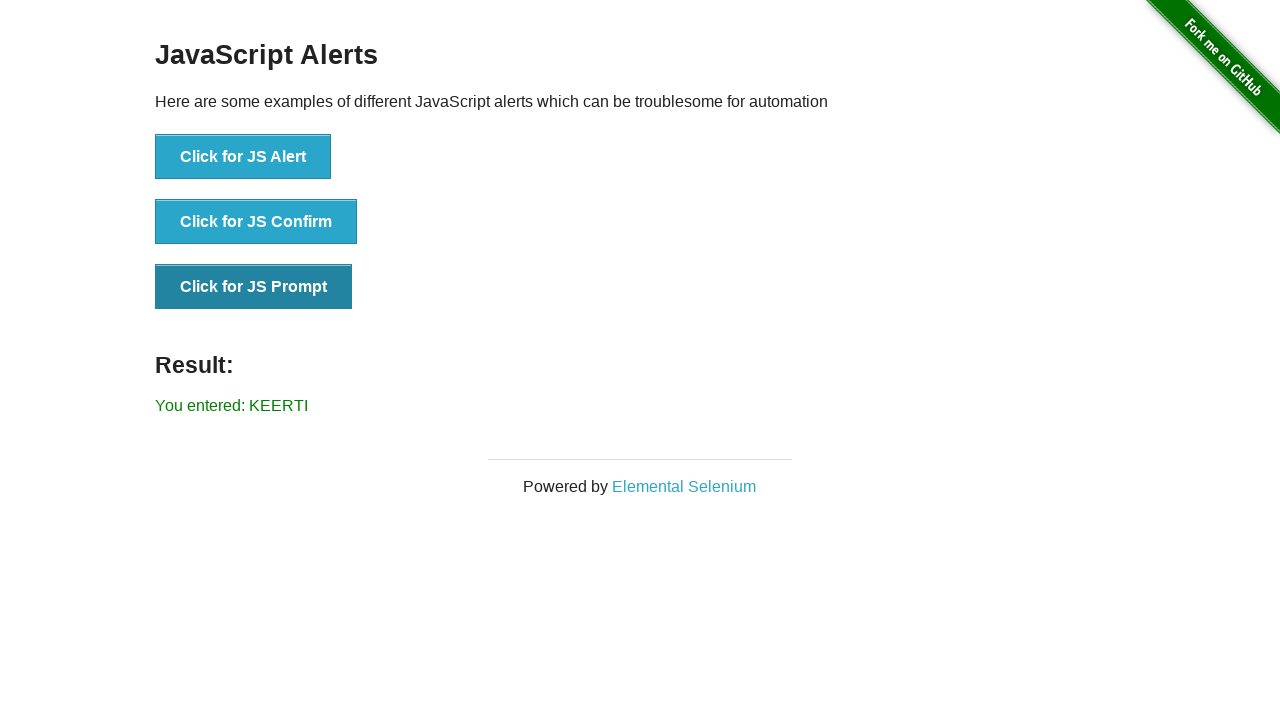

Retrieved result text content
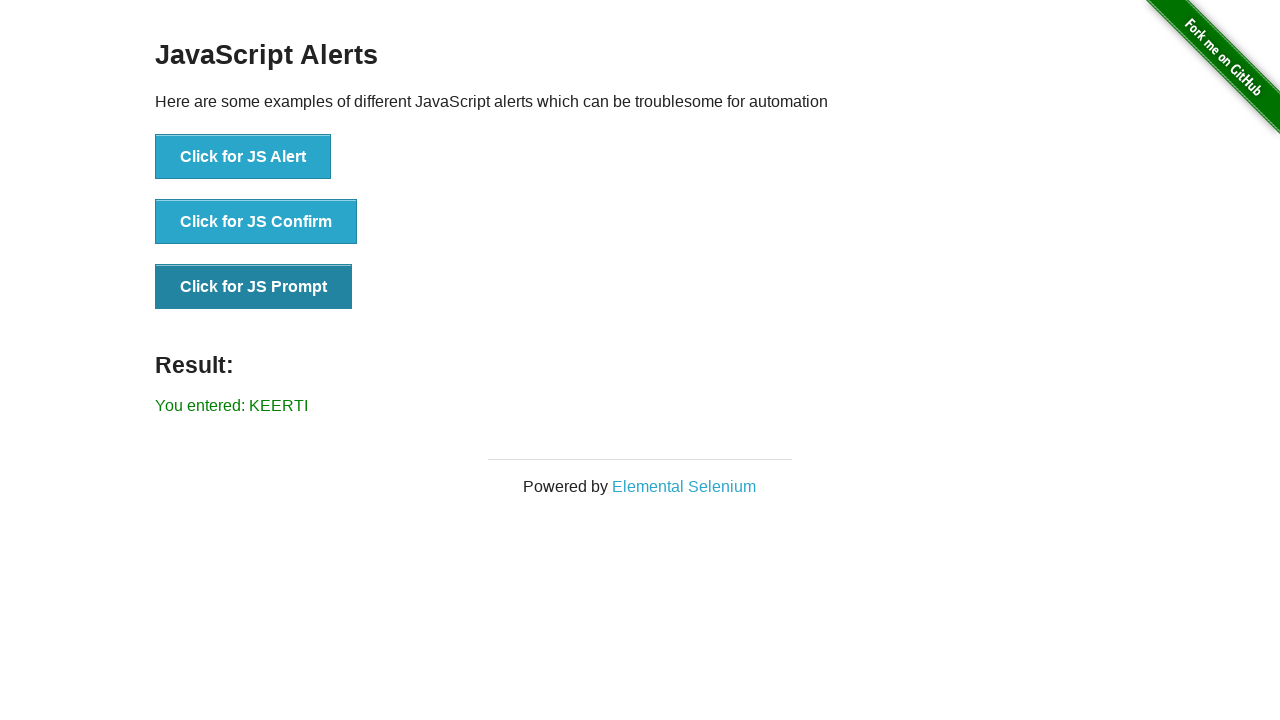

Verified result message displays 'You entered: KEERTI'
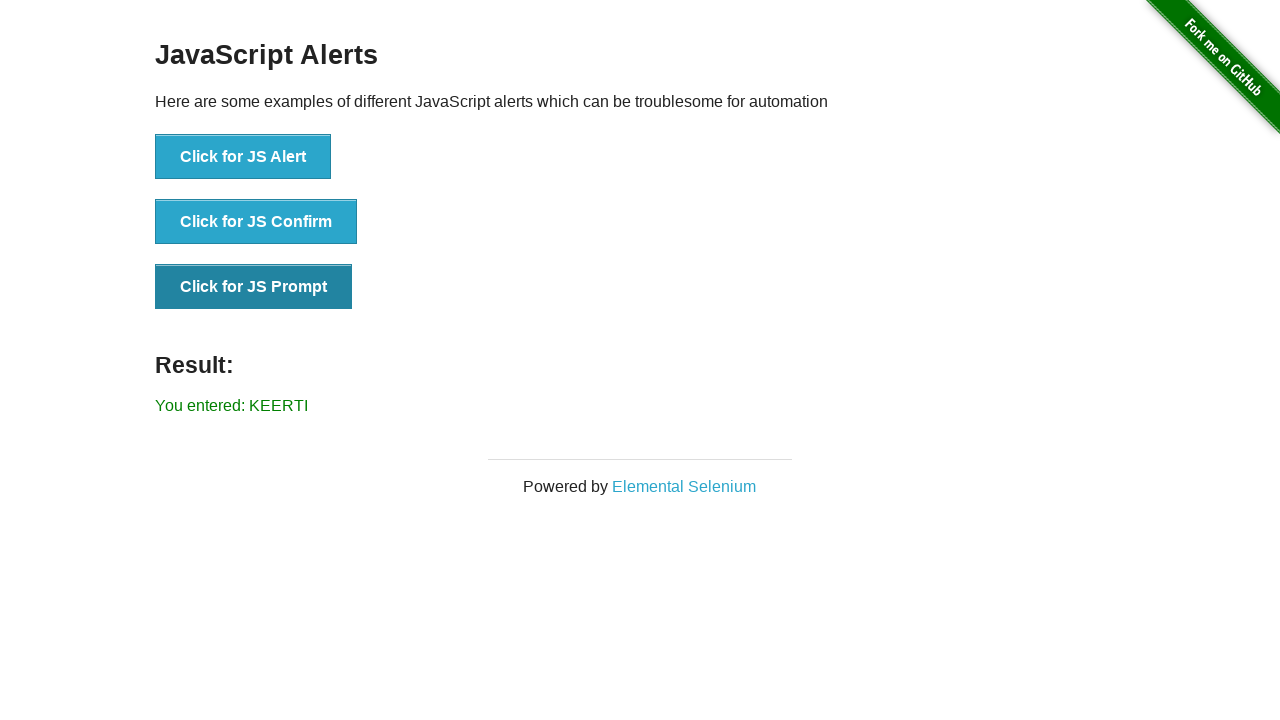

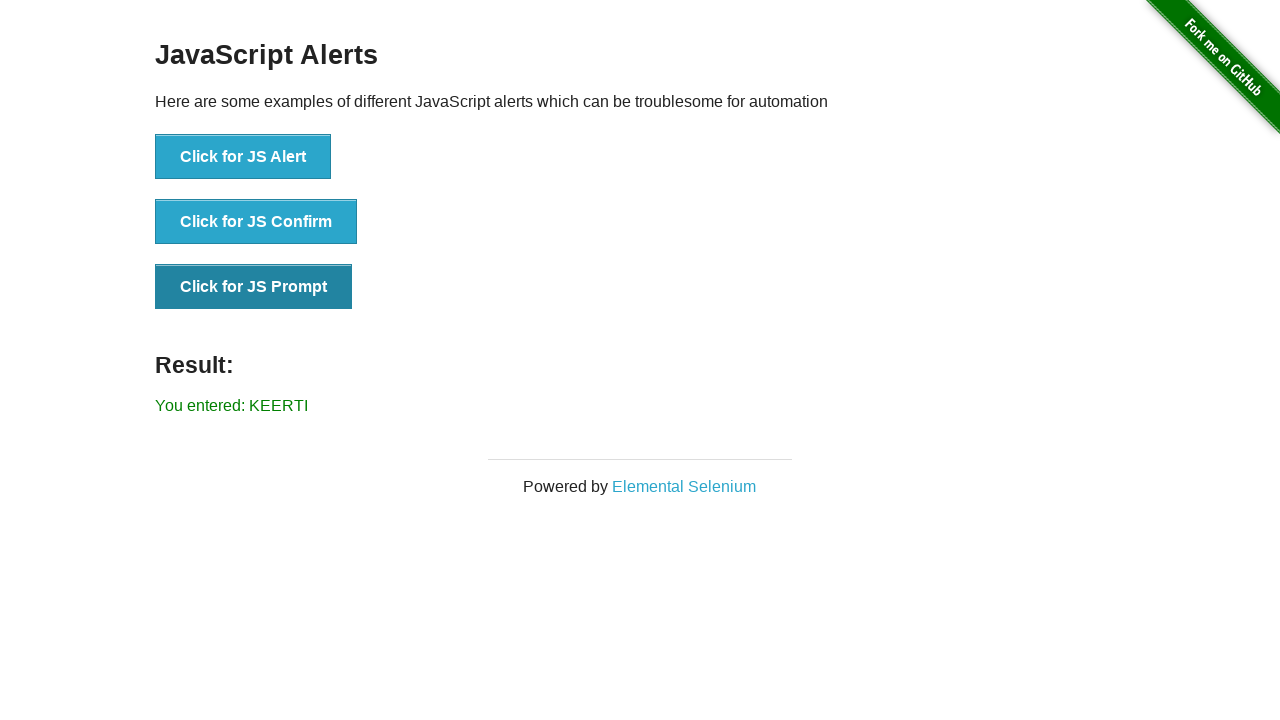